Tests a form on a tutorial website by selecting radio buttons, checking all language checkboxes, clicking register button, and navigating via a link

Starting URL: https://www.hyrtutorials.com/p/basic-controls.html

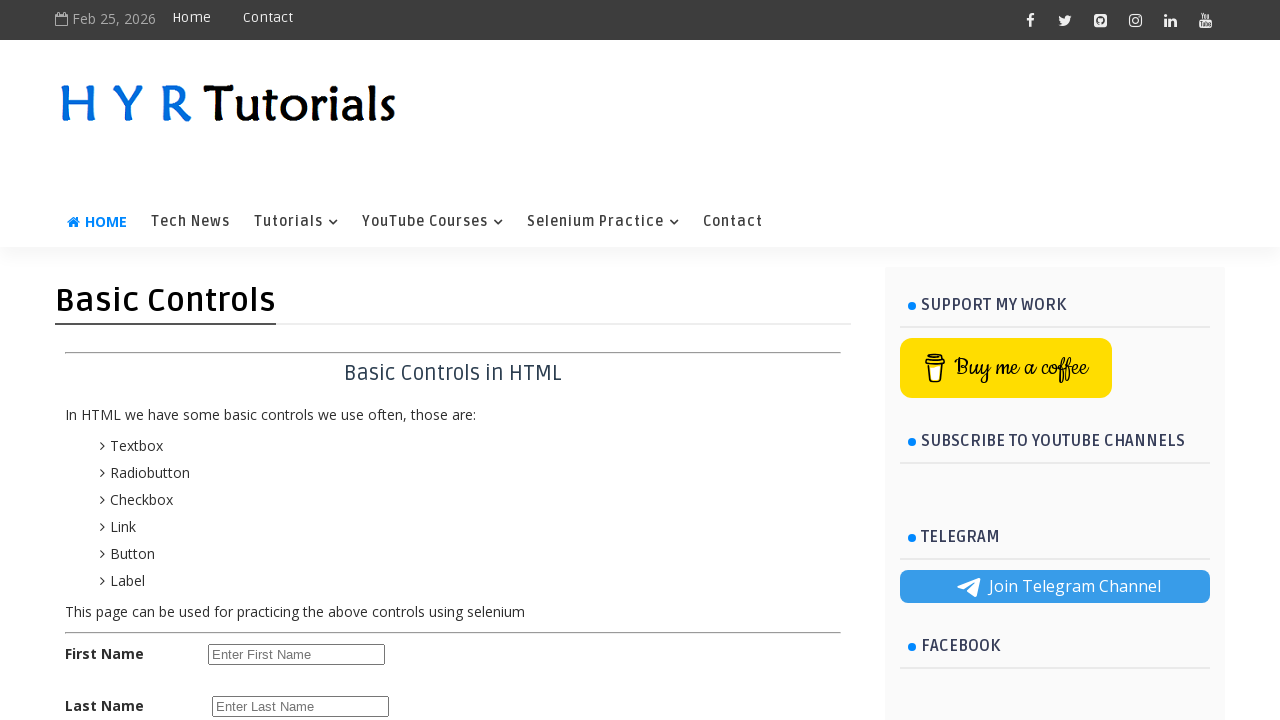

Clicked female radio button at (286, 426) on #femalerb
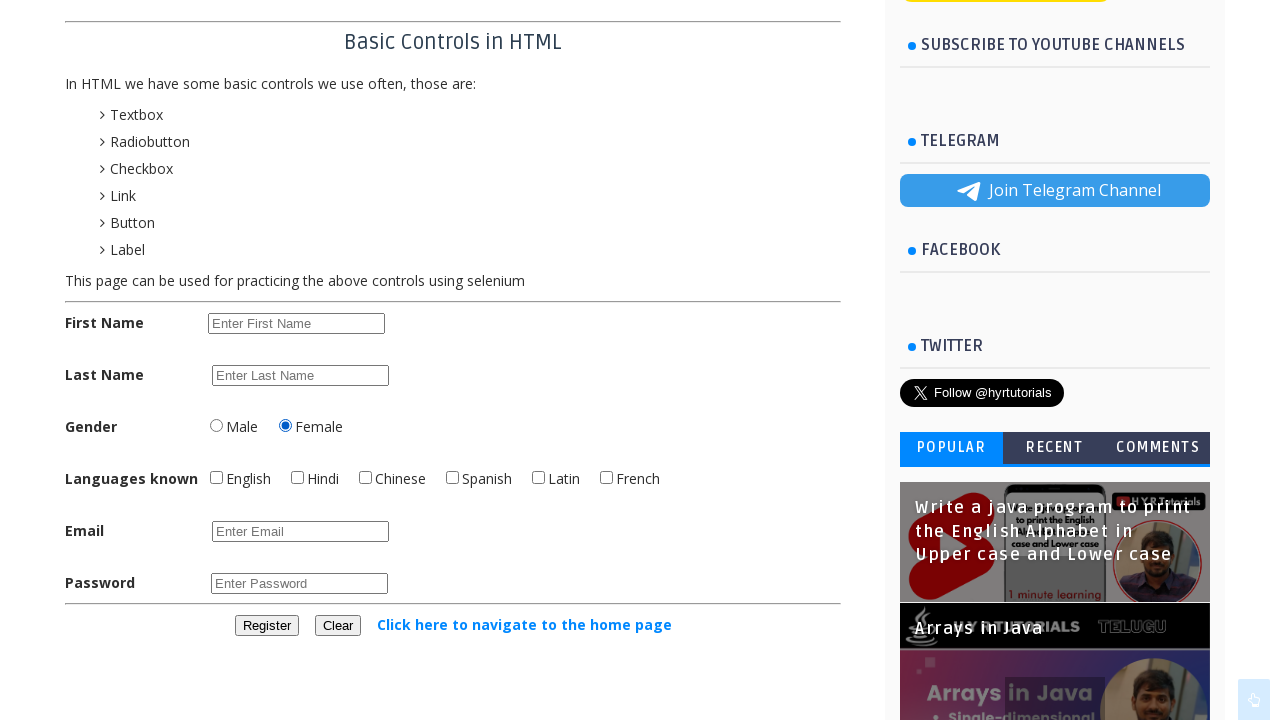

Clicked male radio button at (216, 426) on #malerb
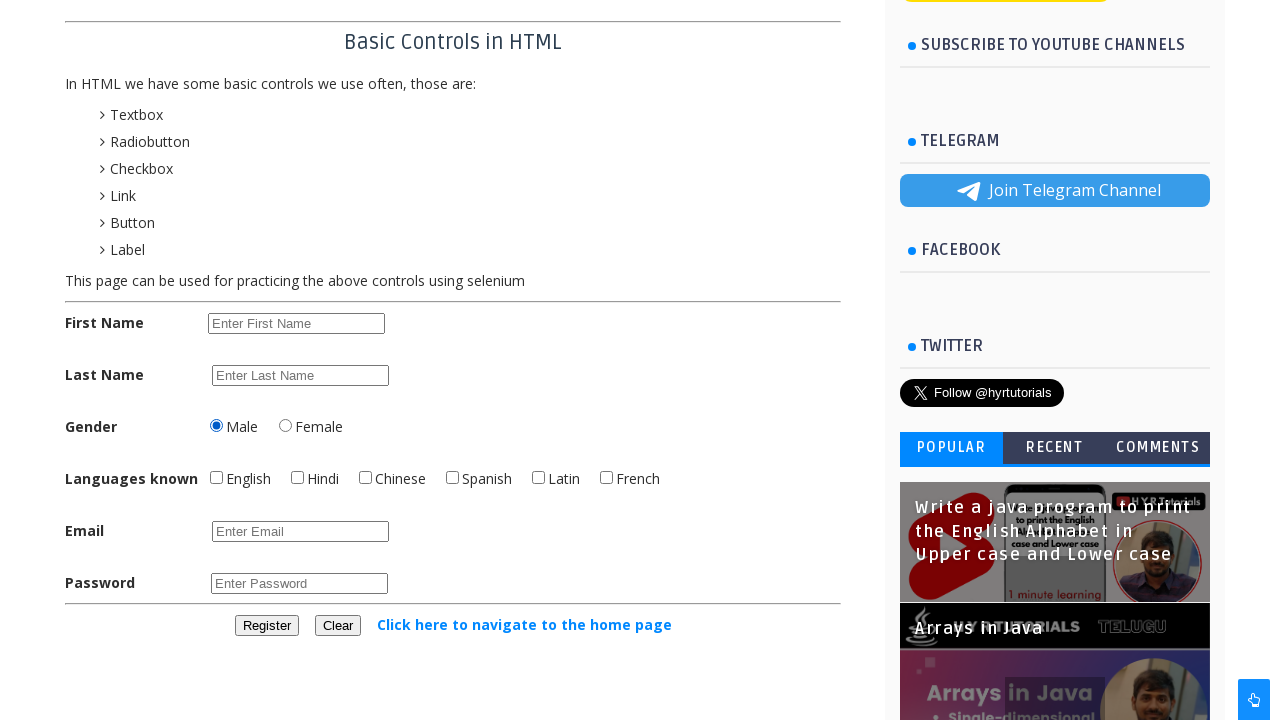

Checked a language checkbox at (216, 478) on input[name='language'] >> nth=0
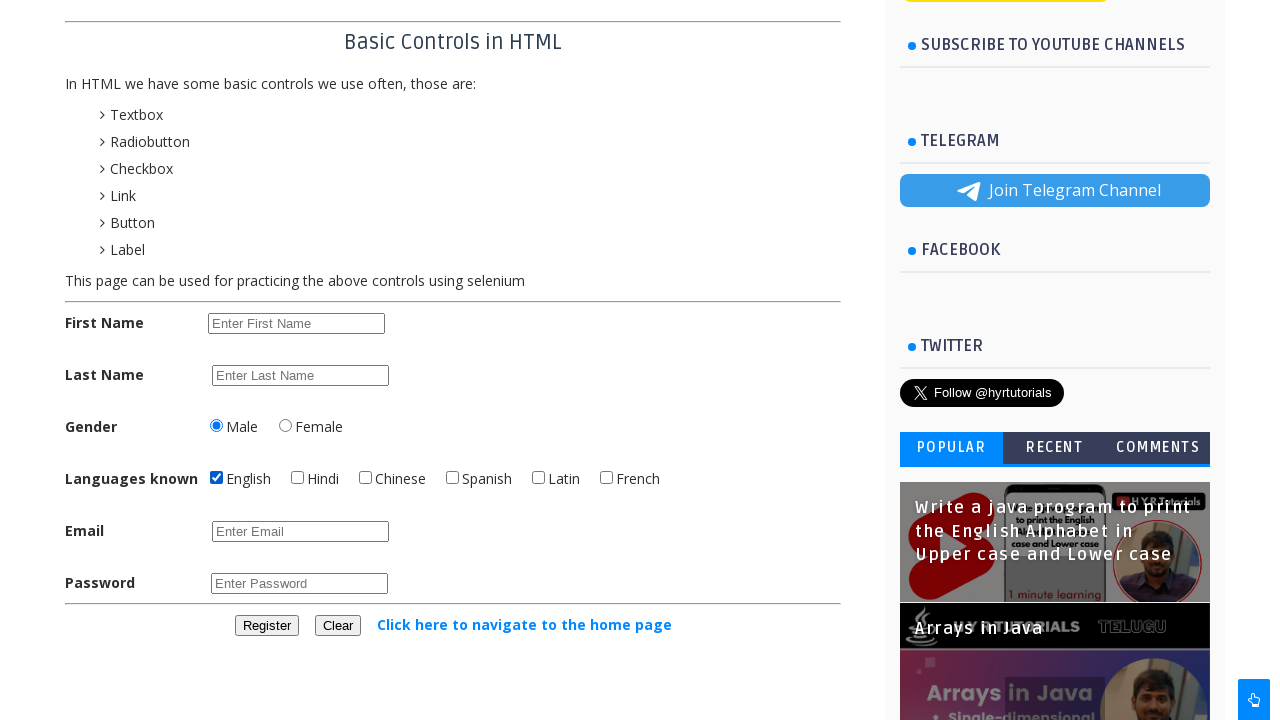

Checked a language checkbox at (298, 478) on input[name='language'] >> nth=1
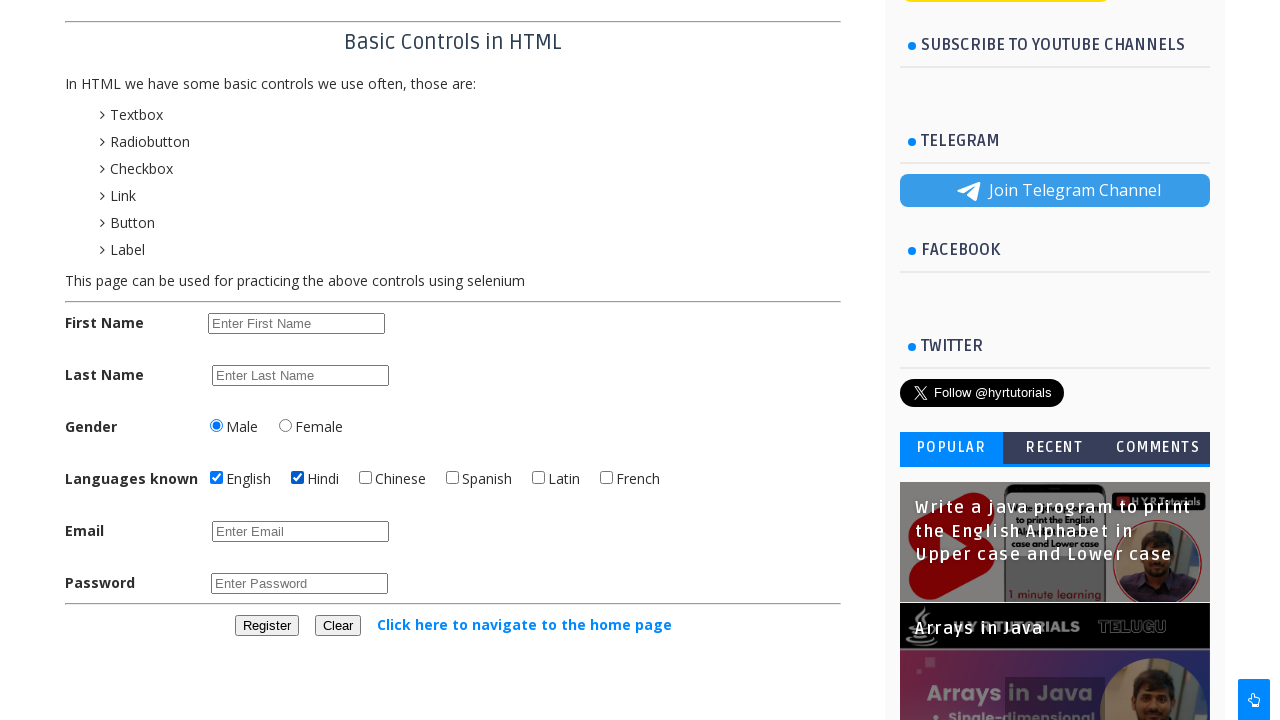

Checked a language checkbox at (366, 478) on input[name='language'] >> nth=2
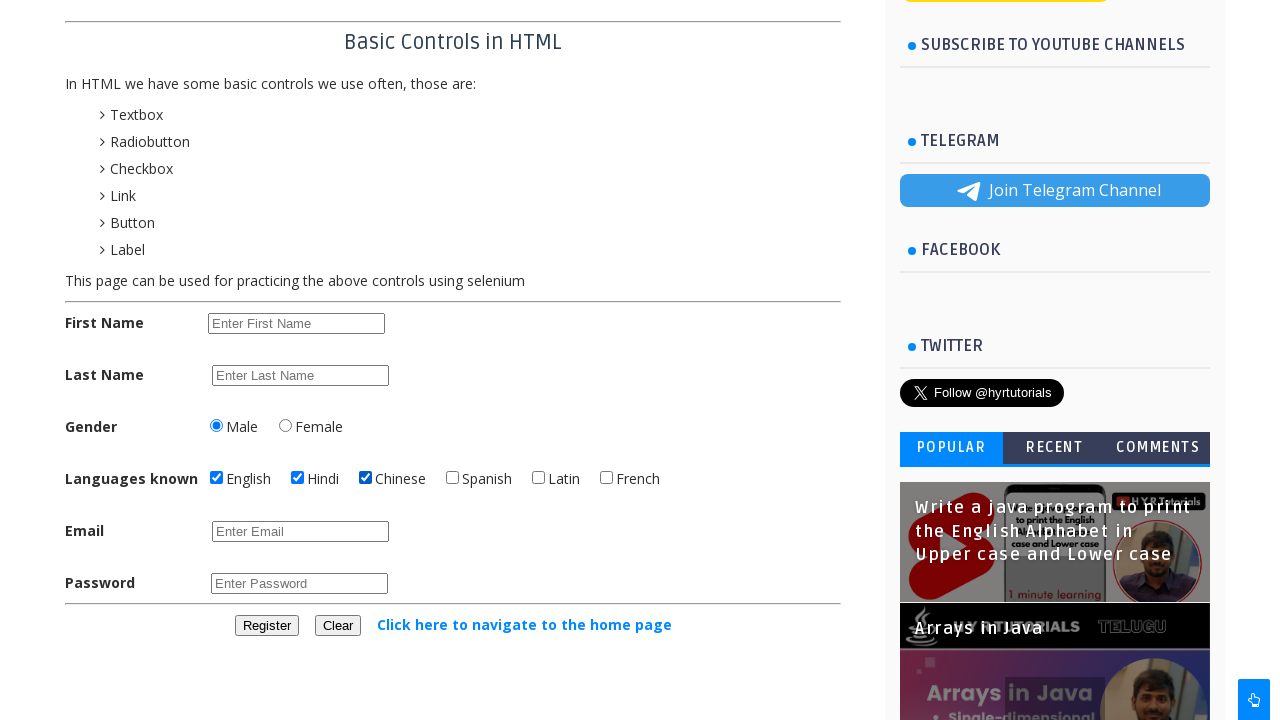

Checked a language checkbox at (452, 478) on input[name='language'] >> nth=3
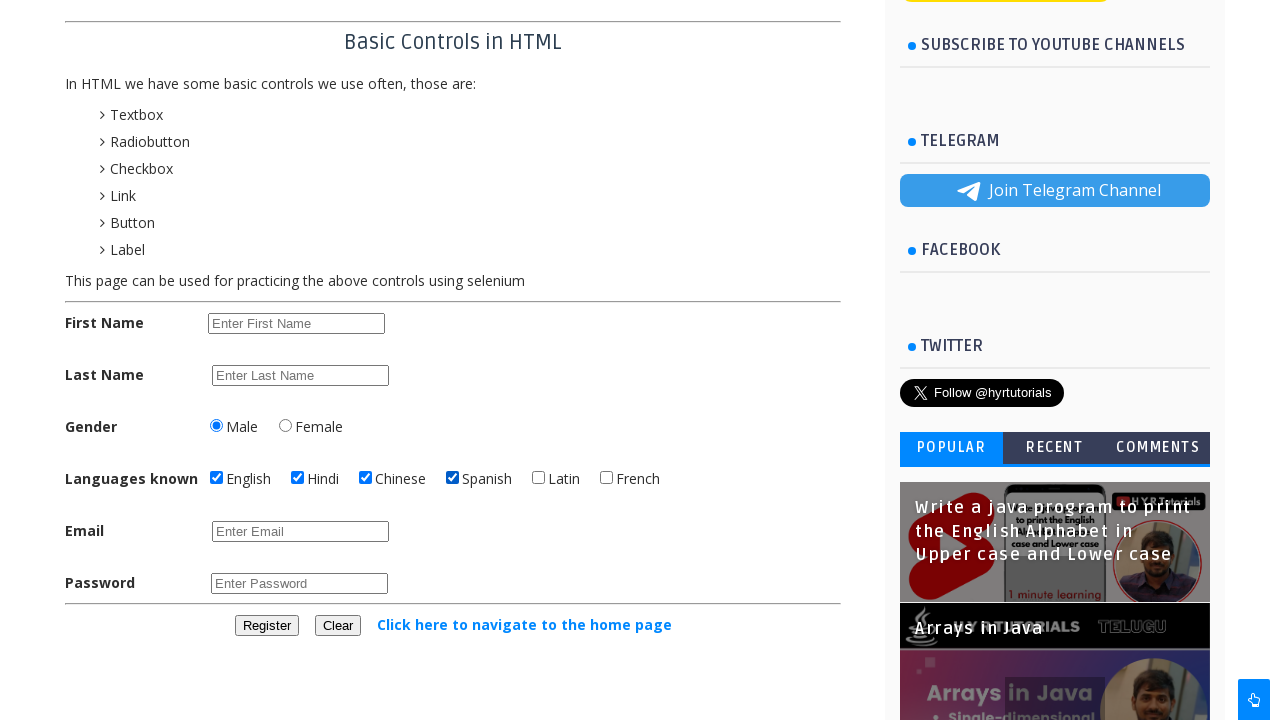

Checked a language checkbox at (538, 478) on input[name='language'] >> nth=4
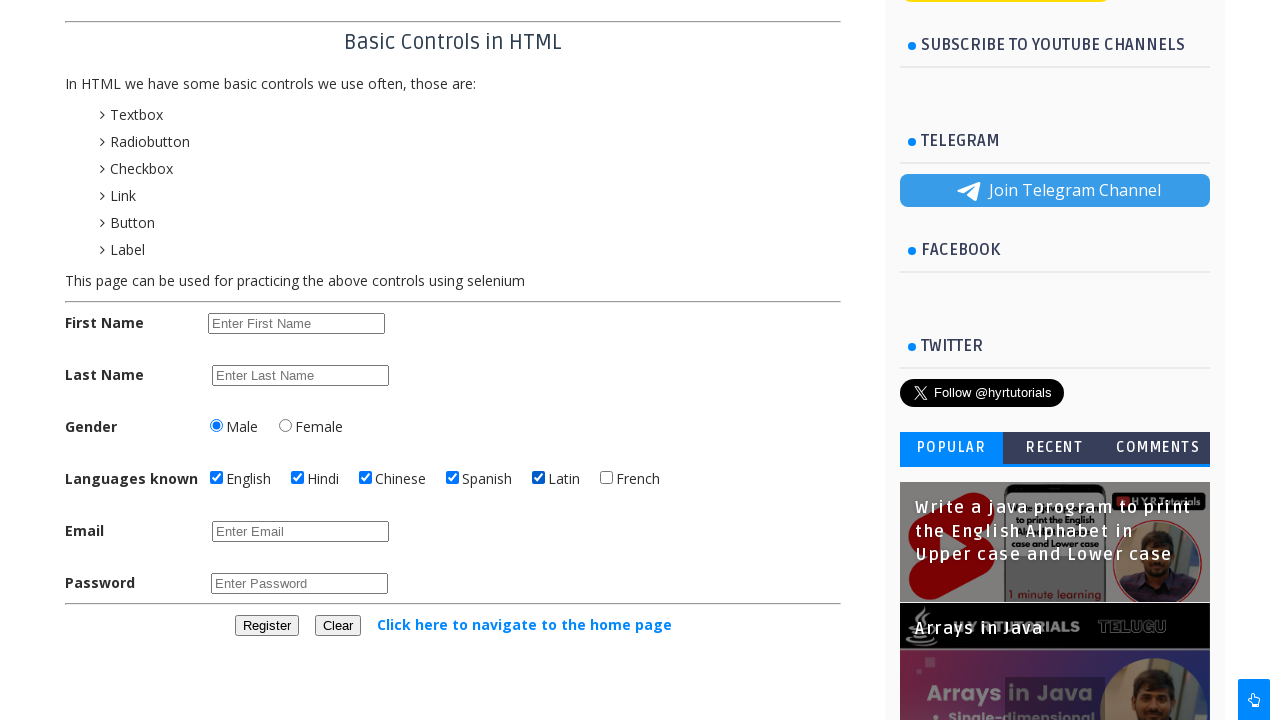

Checked a language checkbox at (606, 478) on input[name='language'] >> nth=5
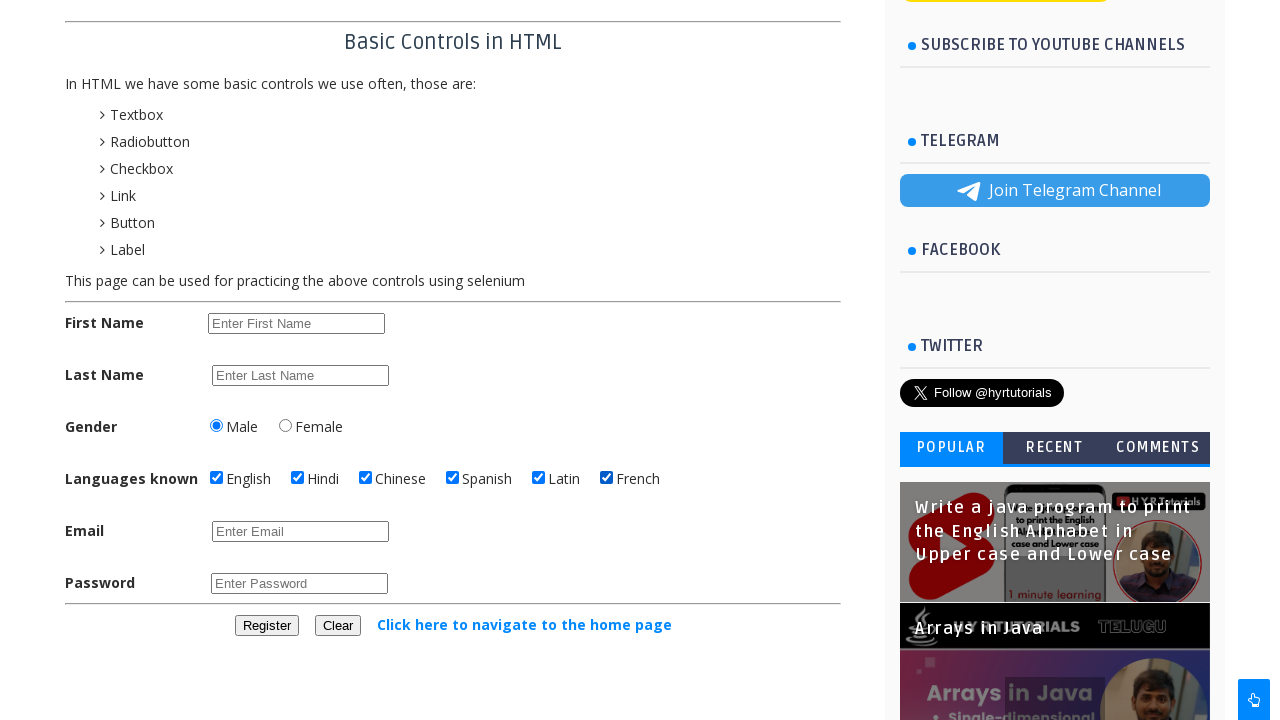

Clicked register button at (266, 626) on #registerbtn
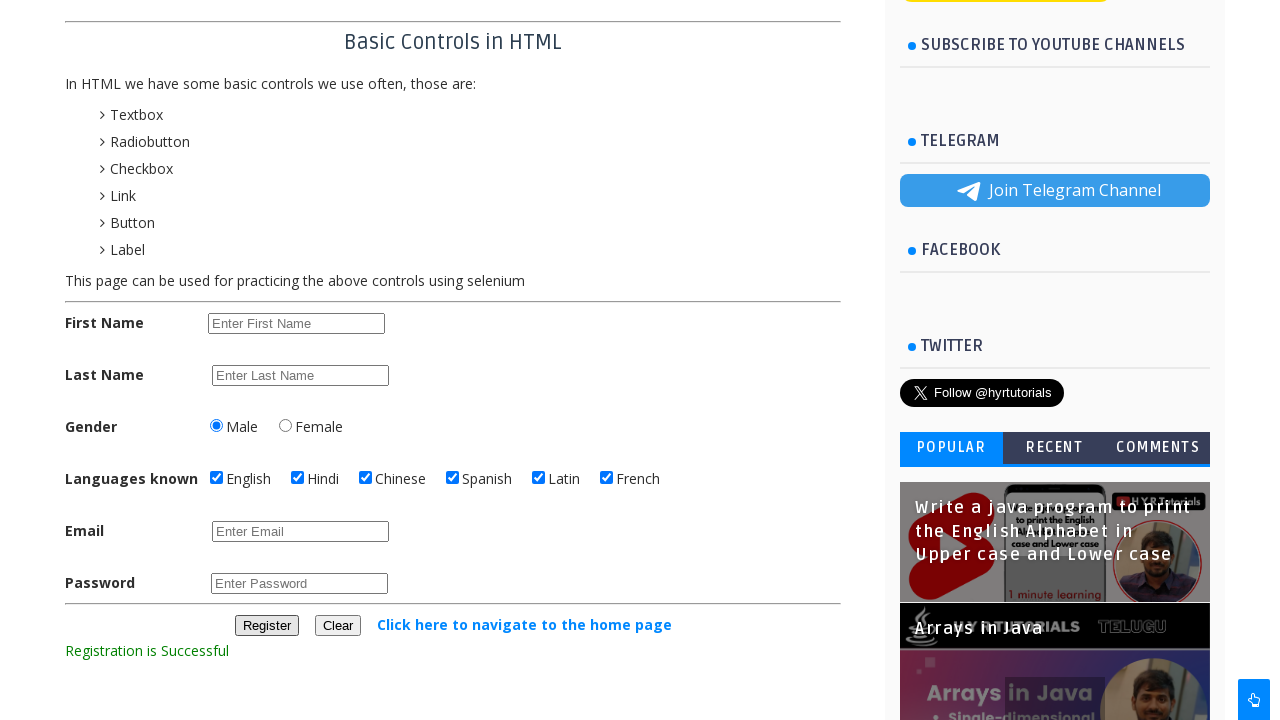

Clicked navigation link to home page at (524, 624) on a:has-text('Click here to navigate to the home page')
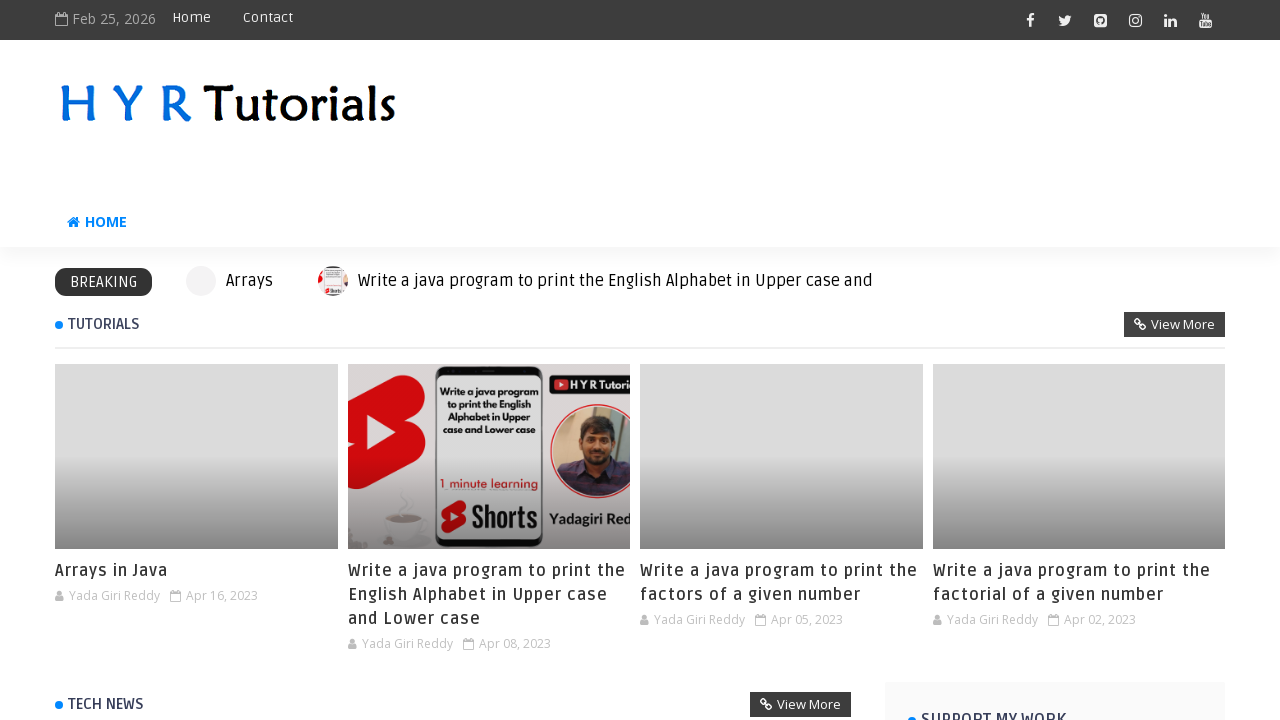

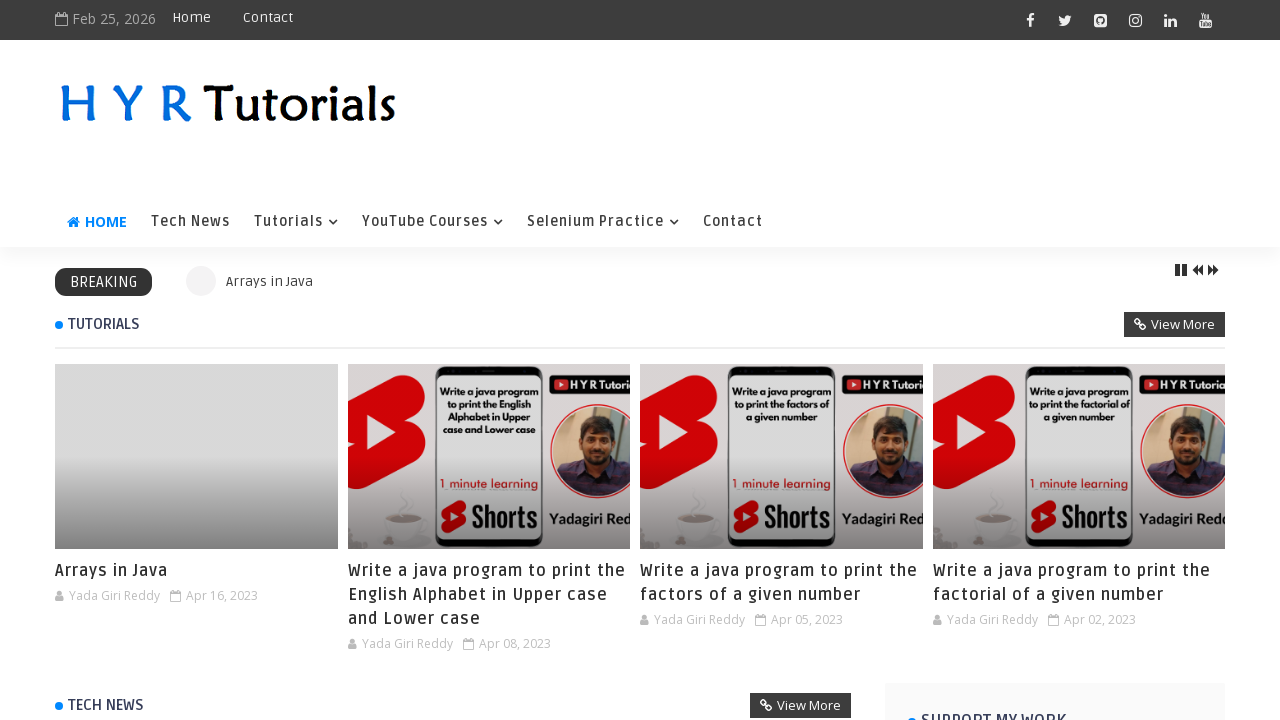